Tests that entered text is trimmed when editing a todo item

Starting URL: https://demo.playwright.dev/todomvc

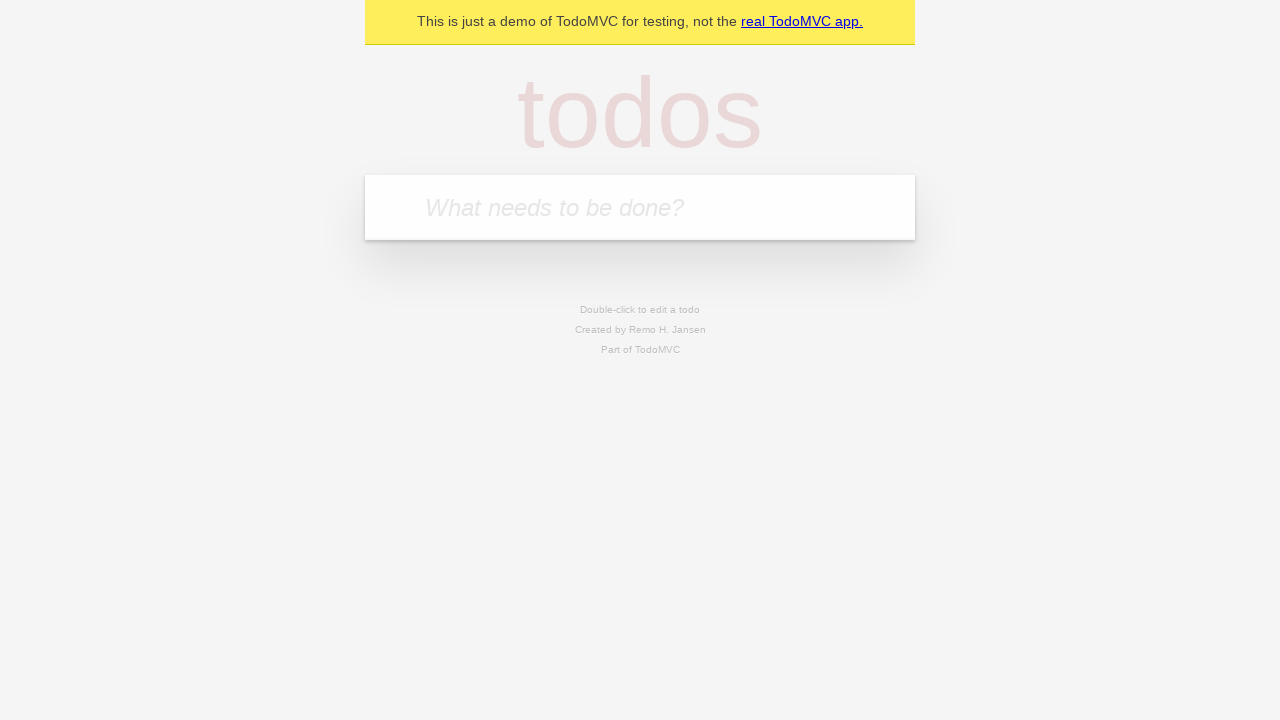

Filled new todo input with 'buy some cheese' on internal:attr=[placeholder="What needs to be done?"i]
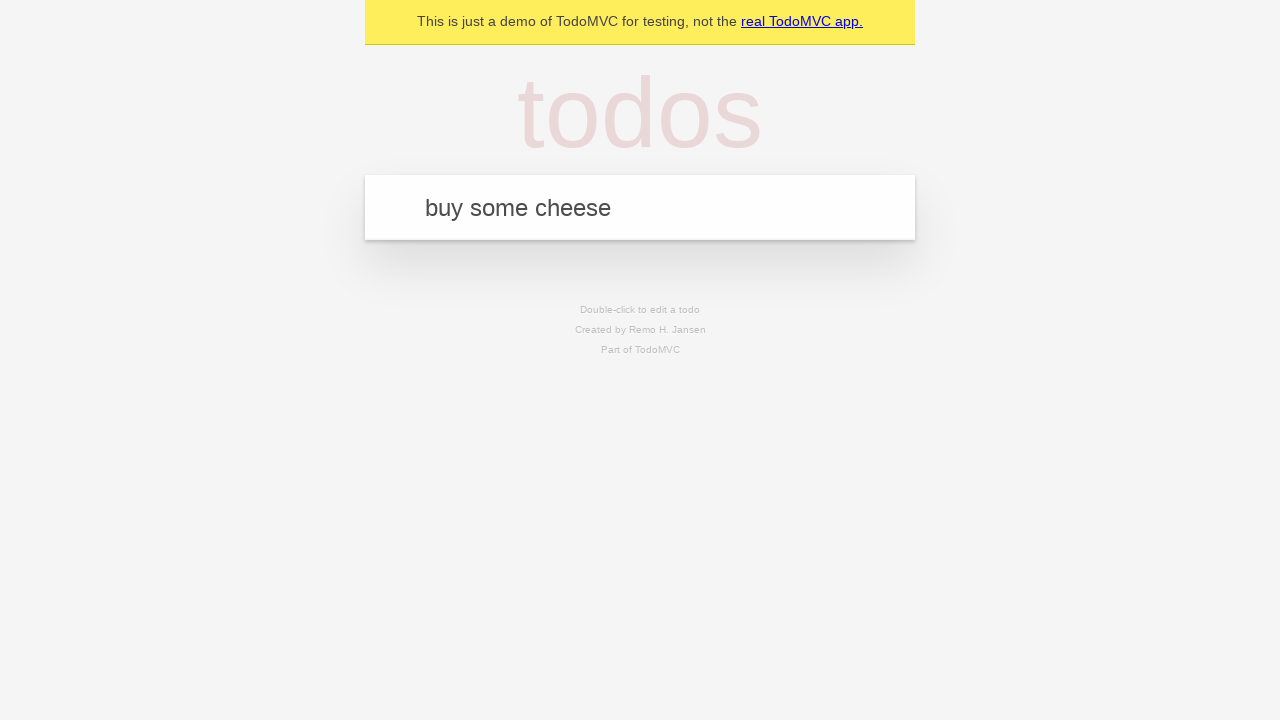

Pressed Enter to create todo 'buy some cheese' on internal:attr=[placeholder="What needs to be done?"i]
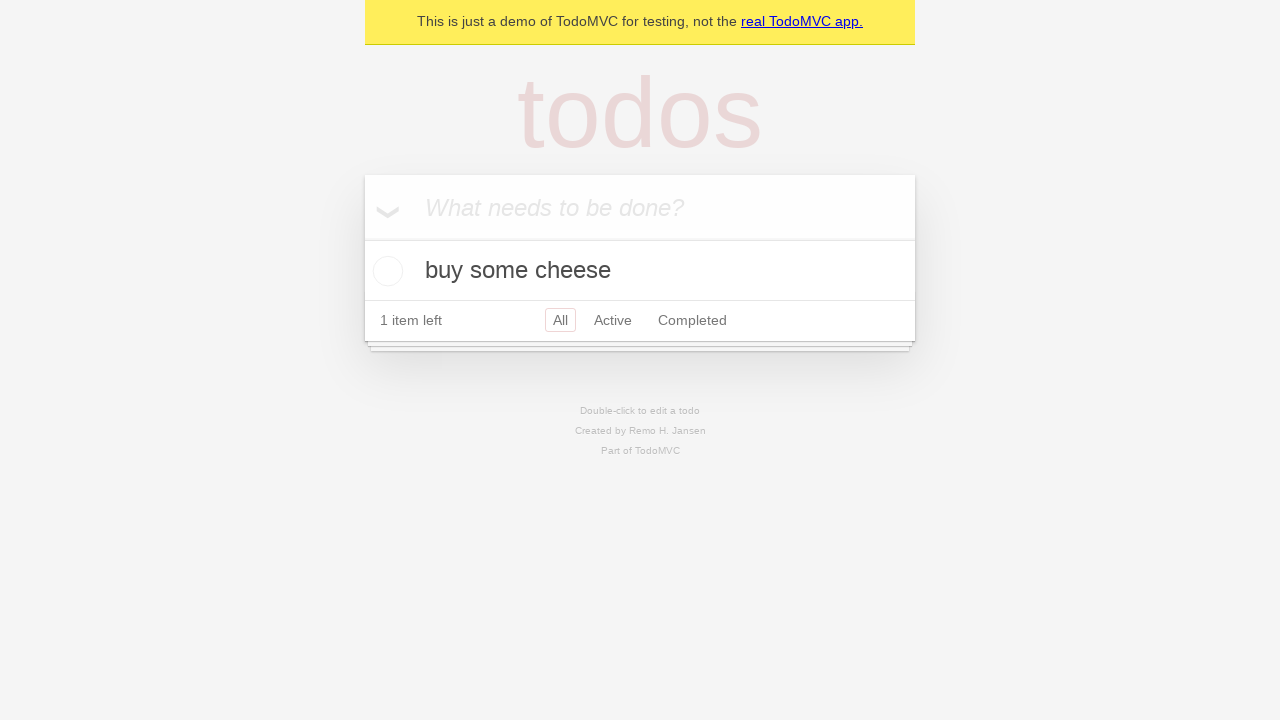

Filled new todo input with 'feed the cat' on internal:attr=[placeholder="What needs to be done?"i]
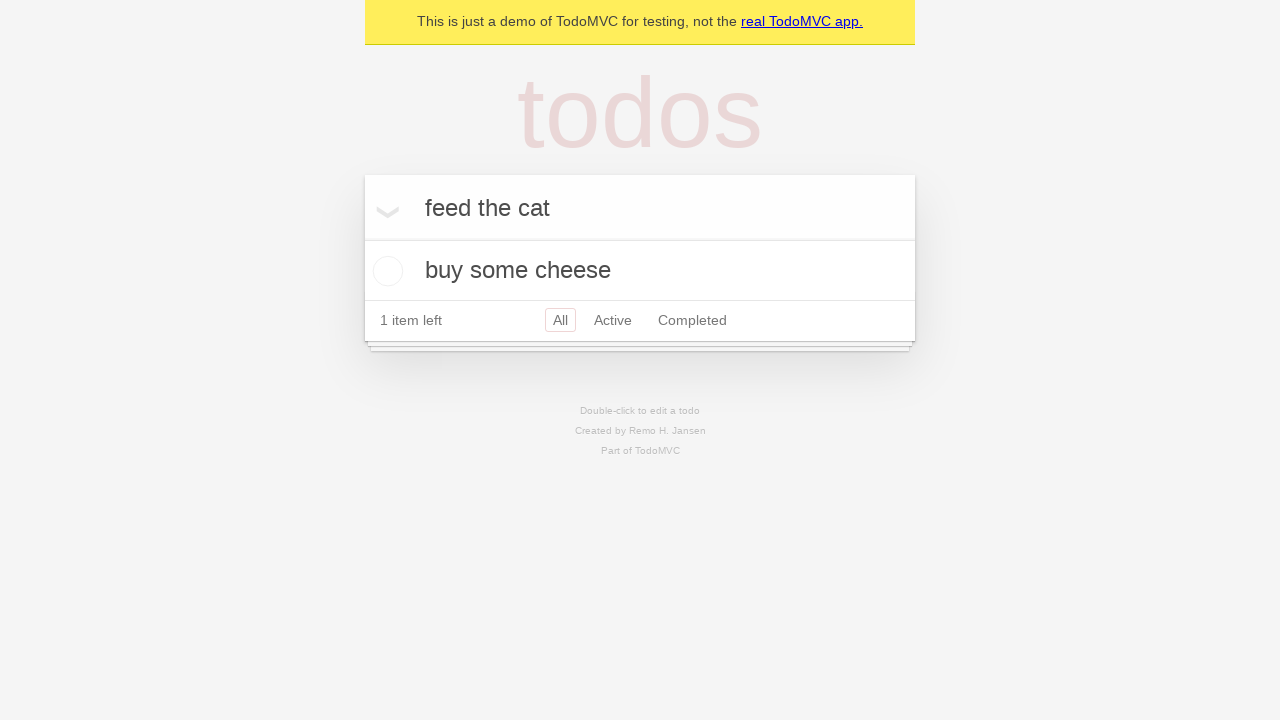

Pressed Enter to create todo 'feed the cat' on internal:attr=[placeholder="What needs to be done?"i]
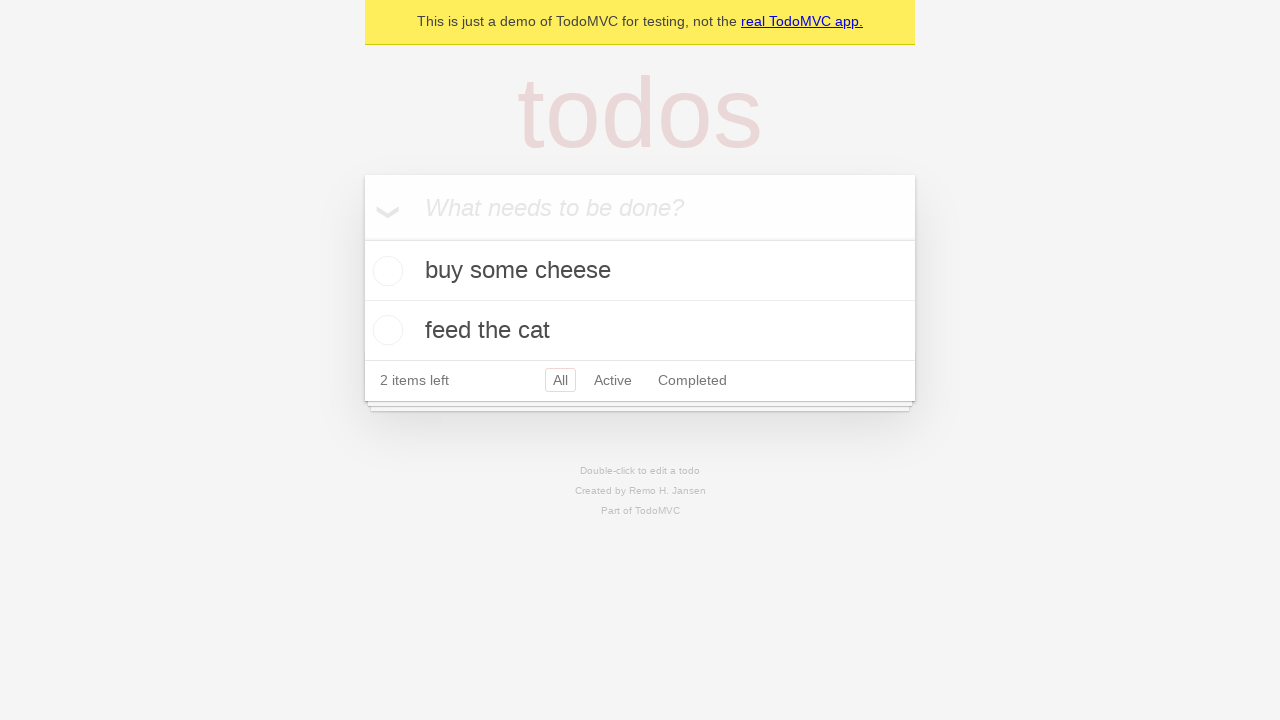

Filled new todo input with 'book a doctors appointment' on internal:attr=[placeholder="What needs to be done?"i]
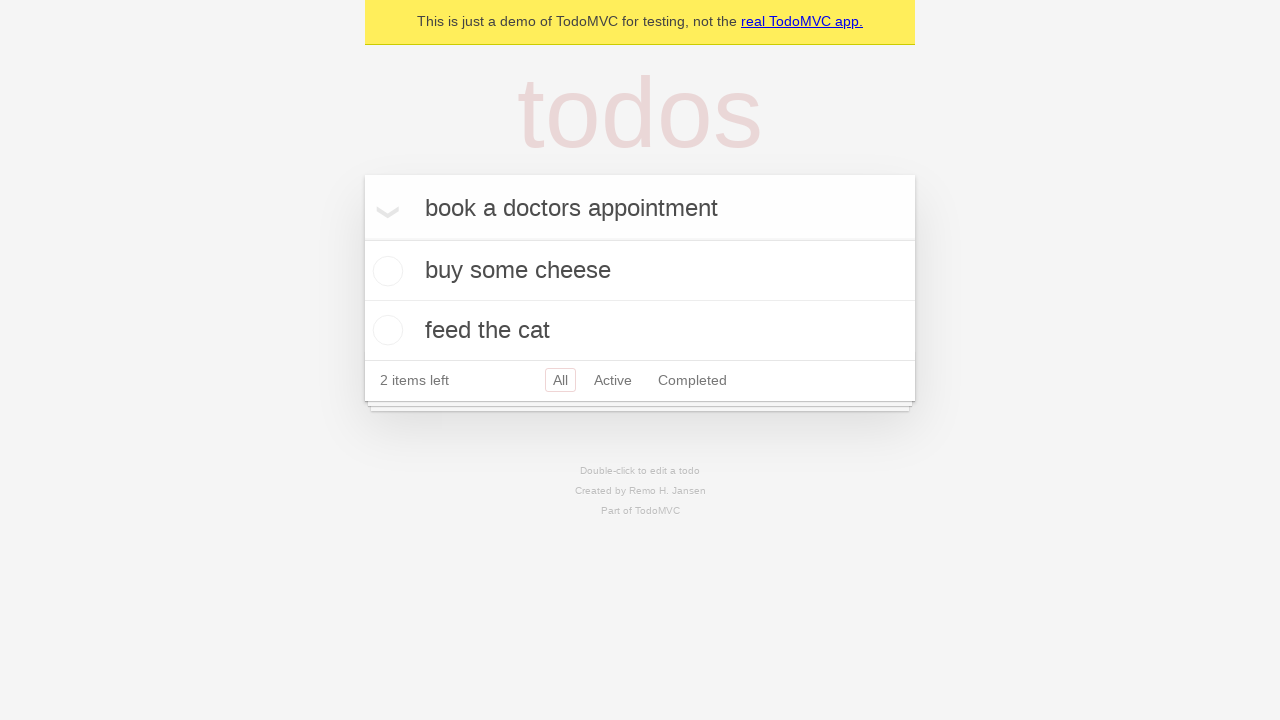

Pressed Enter to create todo 'book a doctors appointment' on internal:attr=[placeholder="What needs to be done?"i]
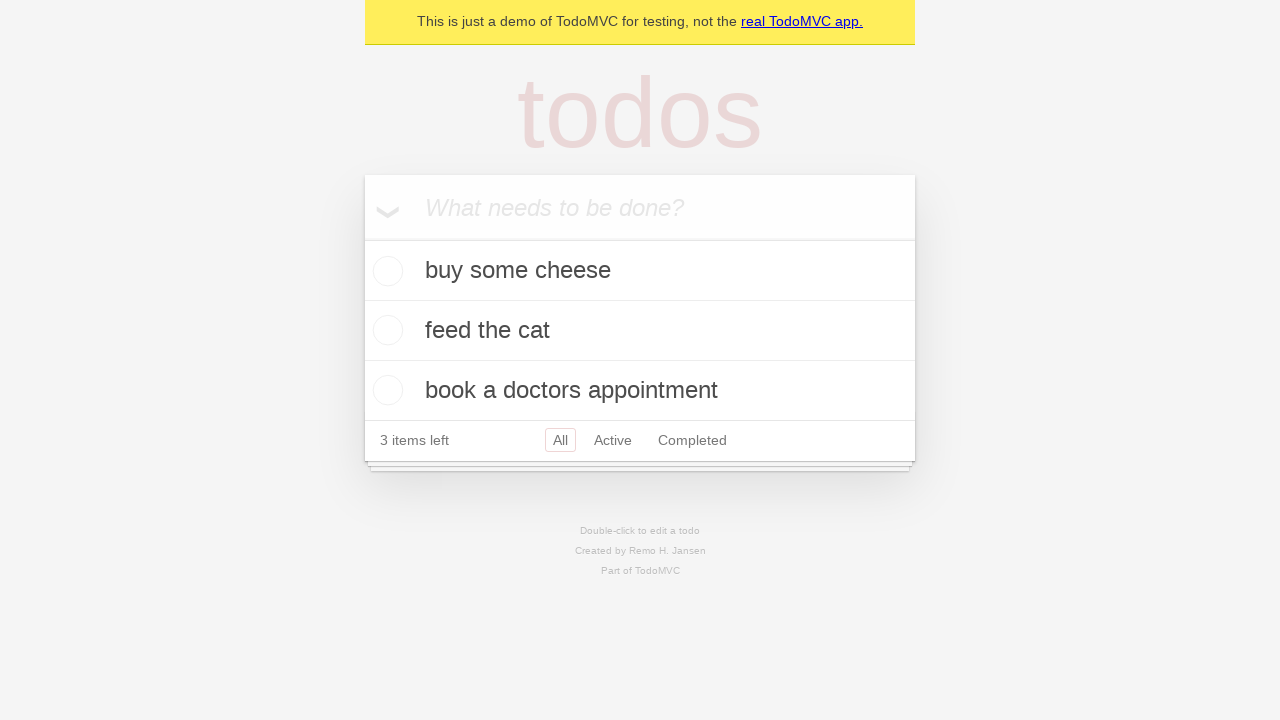

Filled new todo input with 'random' on internal:attr=[placeholder="What needs to be done?"i]
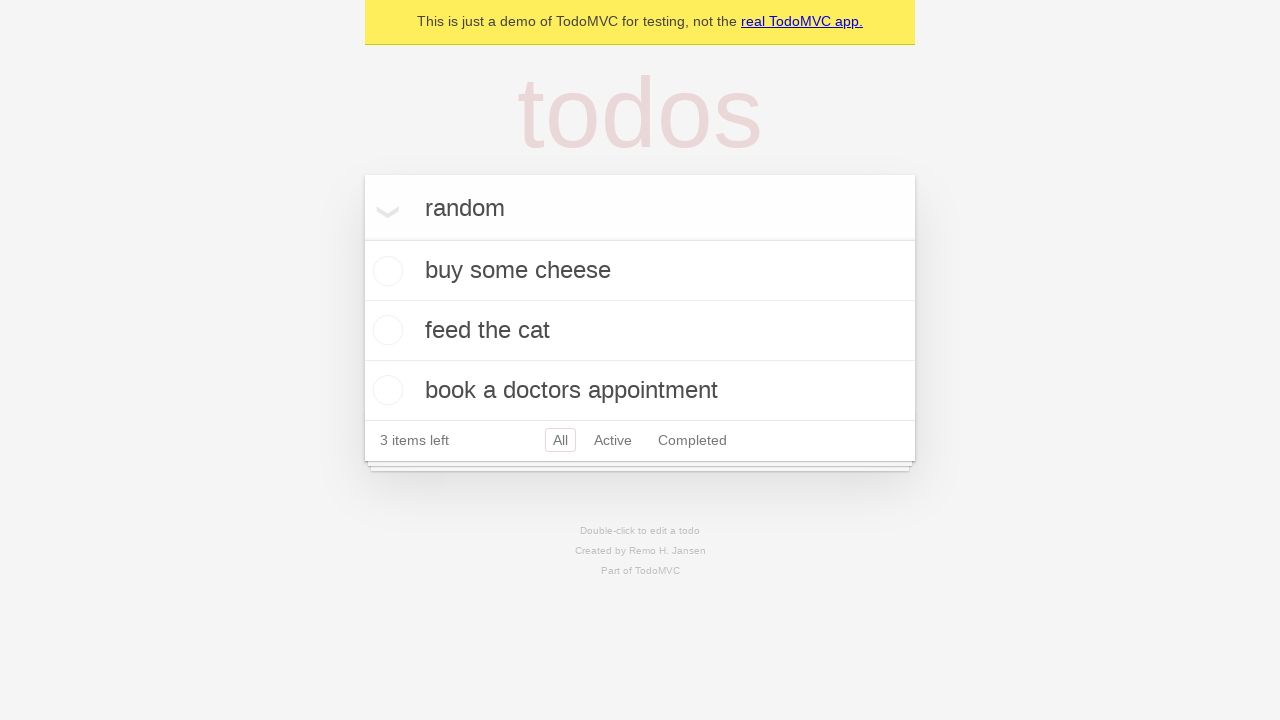

Pressed Enter to create todo 'random' on internal:attr=[placeholder="What needs to be done?"i]
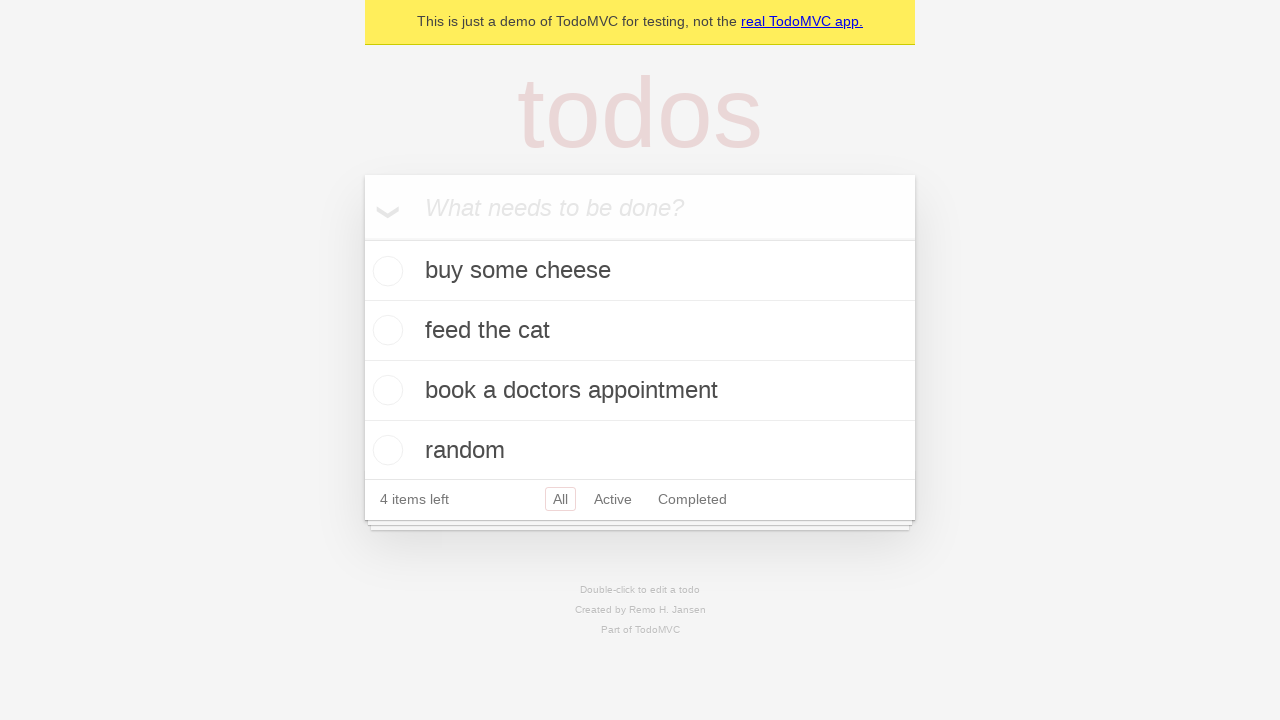

Waited for all 4 todo items to be created
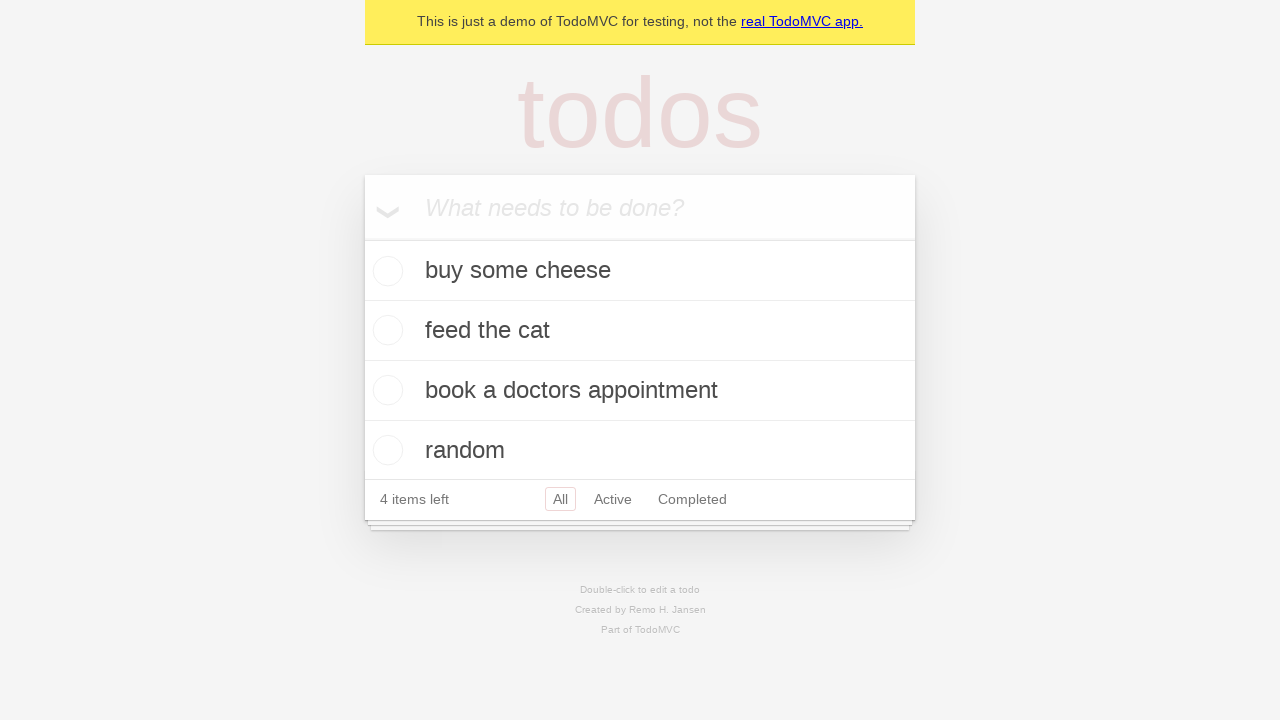

Double-clicked the second todo item to enter edit mode at (640, 331) on internal:testid=[data-testid="todo-item"s] >> nth=1
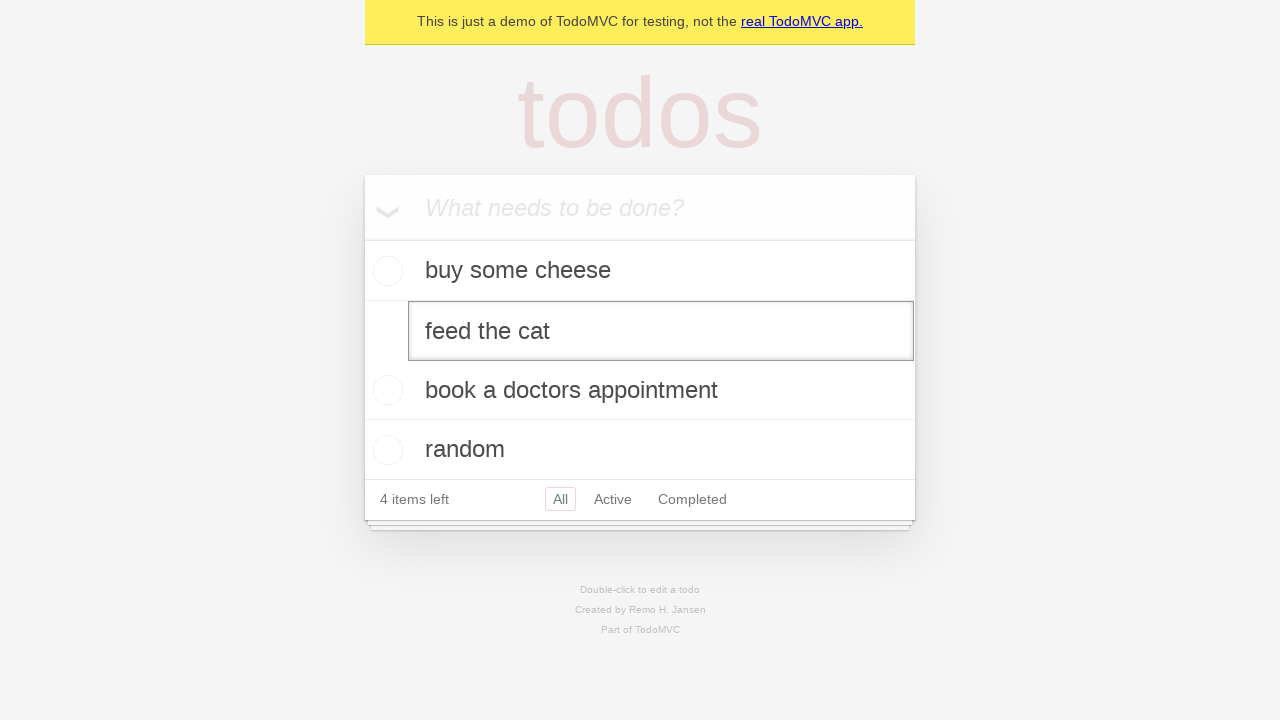

Filled edit textbox with text containing leading and trailing spaces on internal:testid=[data-testid="todo-item"s] >> nth=1 >> internal:role=textbox[nam
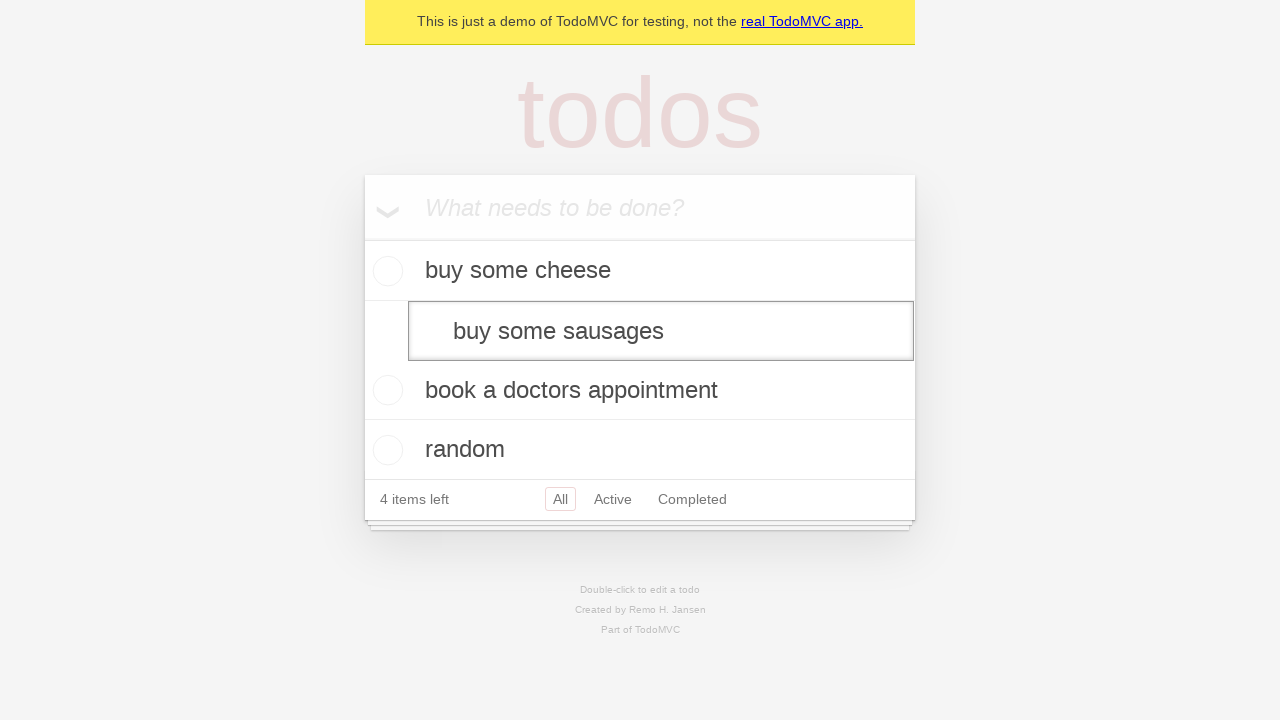

Pressed Enter to confirm edit and verify text is trimmed on internal:testid=[data-testid="todo-item"s] >> nth=1 >> internal:role=textbox[nam
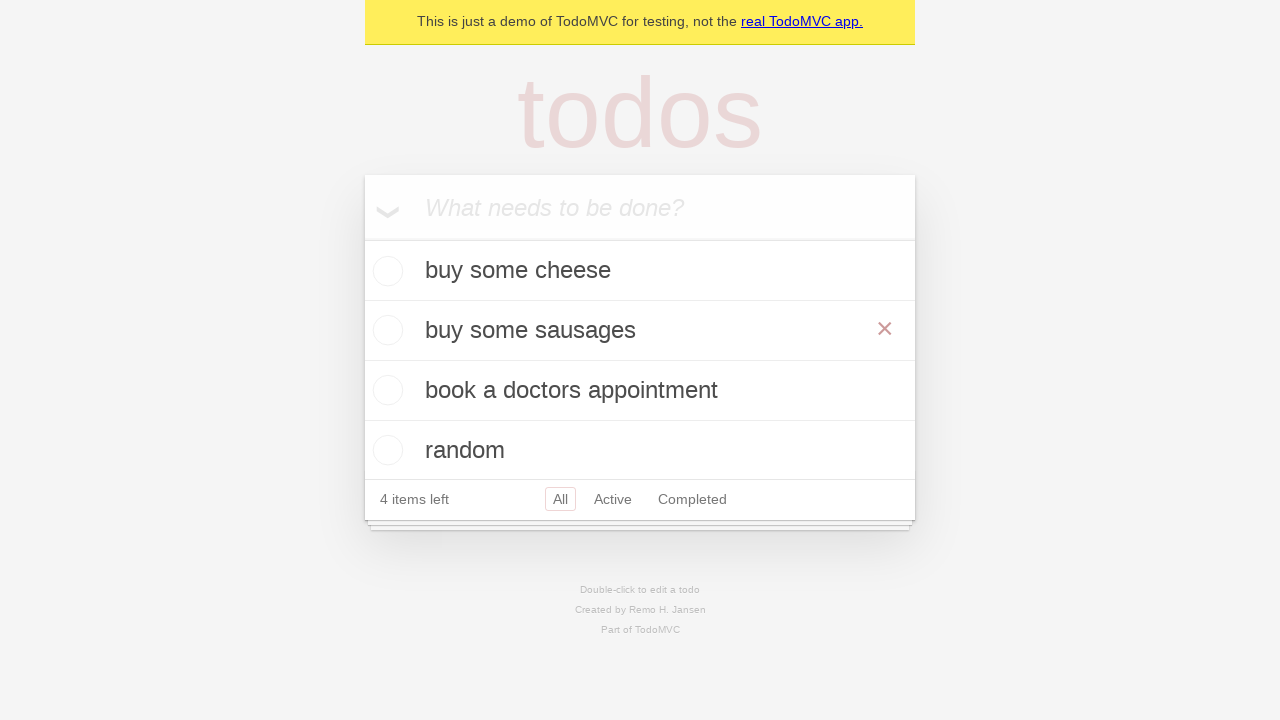

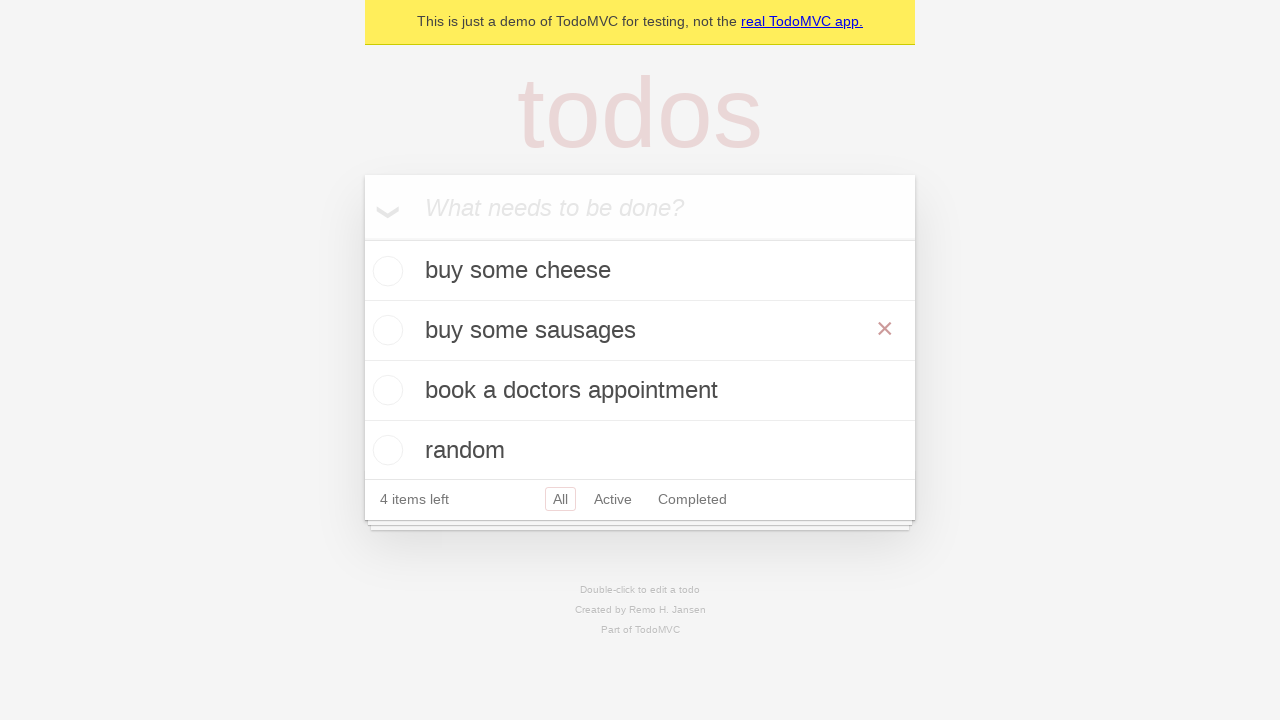